Tests keyboard and mouse operations by entering text in first name field, copying it with Ctrl+C, and pasting it into last name field with Ctrl+V

Starting URL: http://demo.automationtesting.in/Register.html

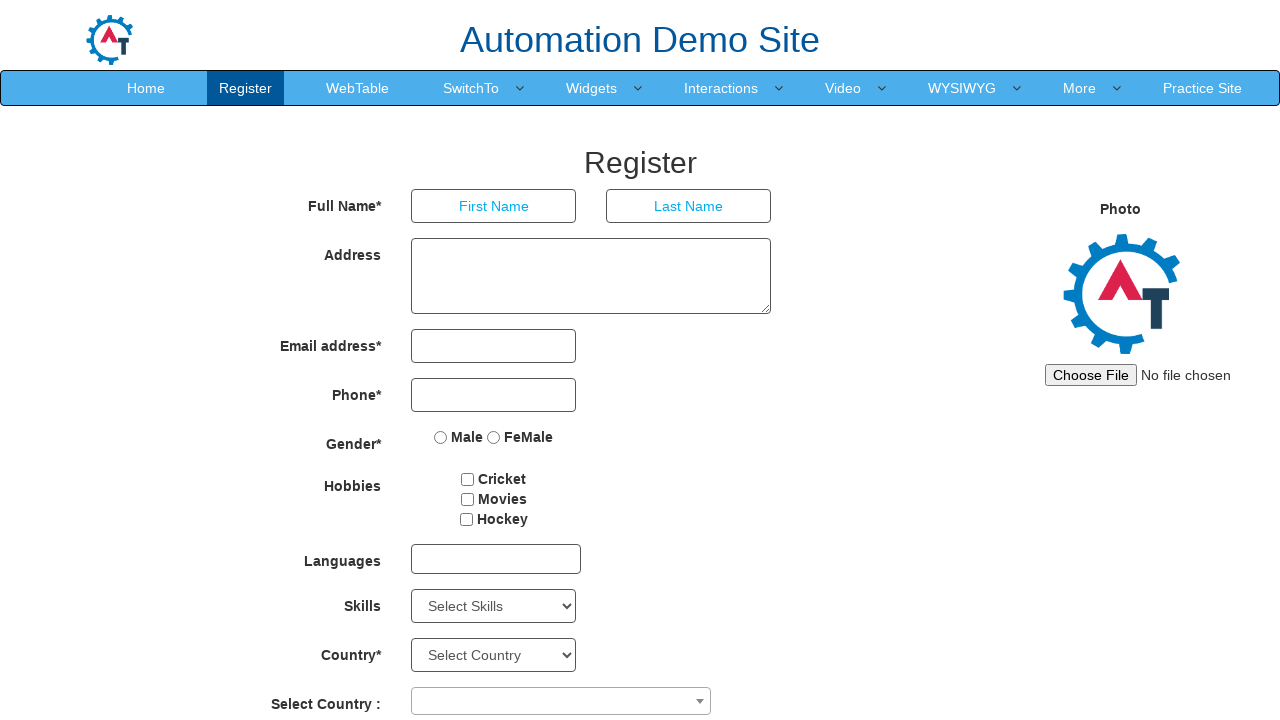

Filled first name field with 'admin' on input[placeholder='First Name']
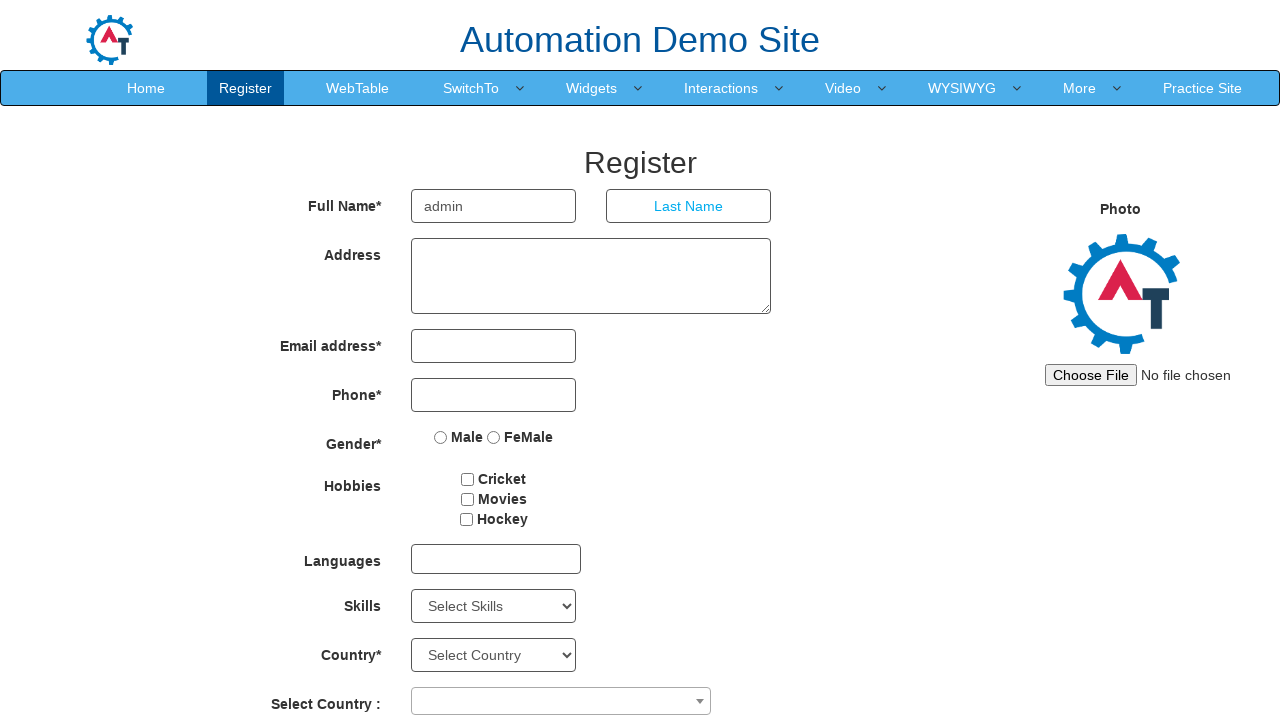

Double-clicked first name field to select all text at (494, 206) on input[placeholder='First Name']
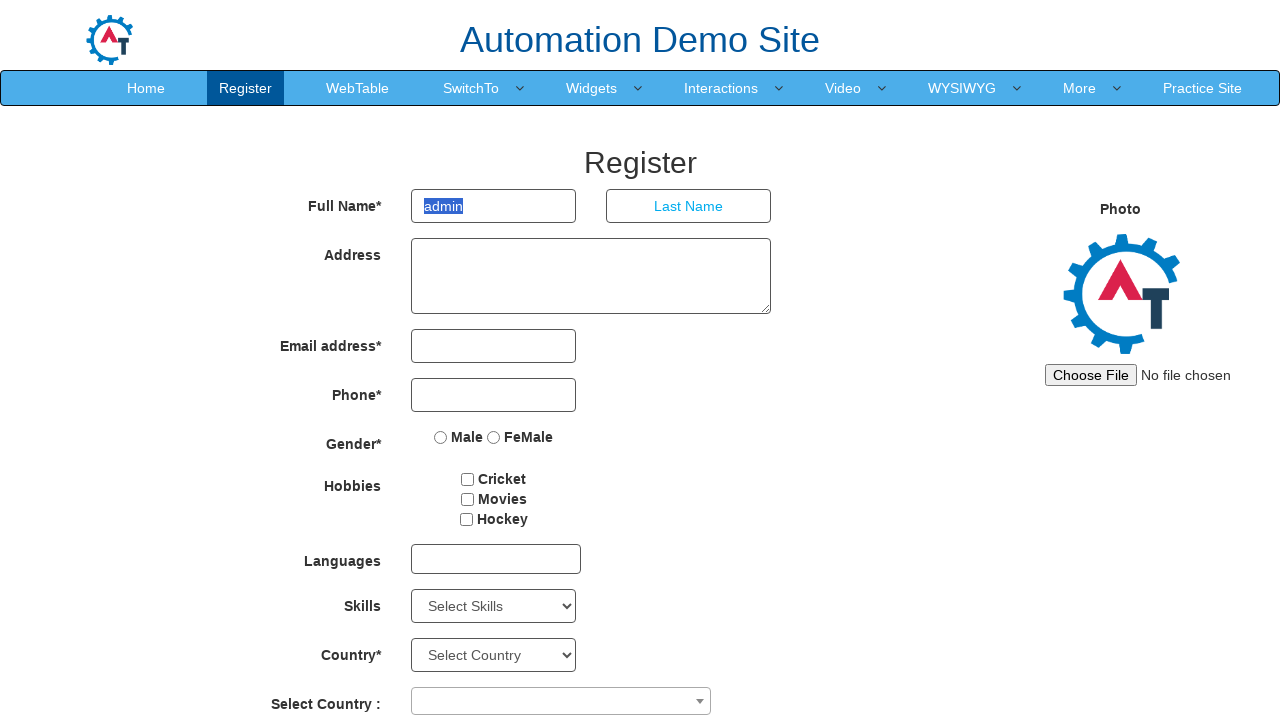

Copied selected text from first name field using Ctrl+C
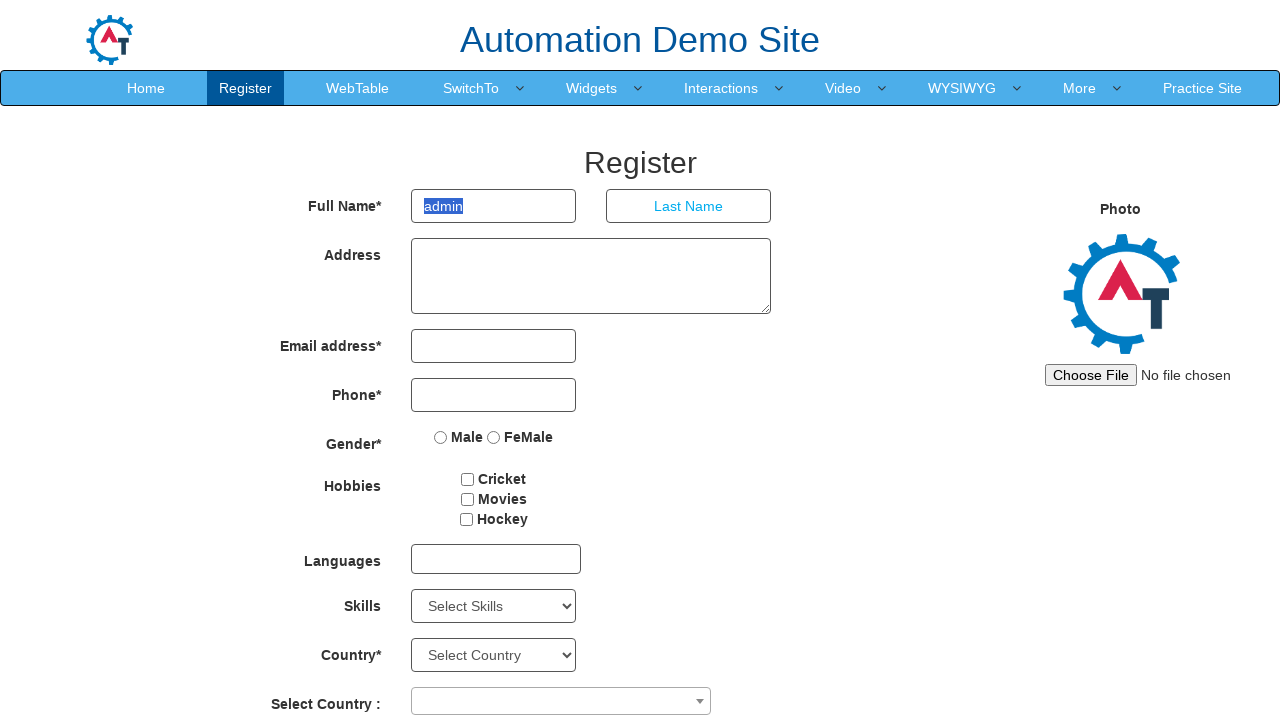

Clicked on last name field at (689, 206) on input[placeholder='Last Name']
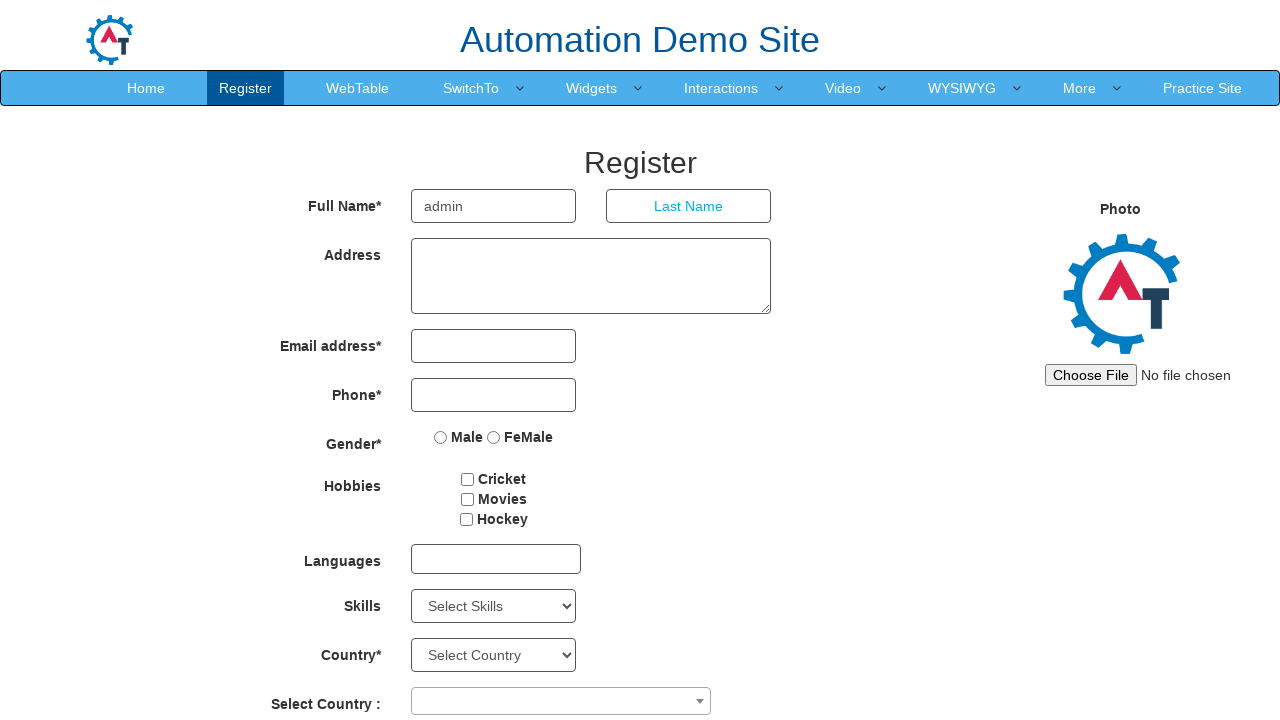

Pasted copied text into last name field using Ctrl+V
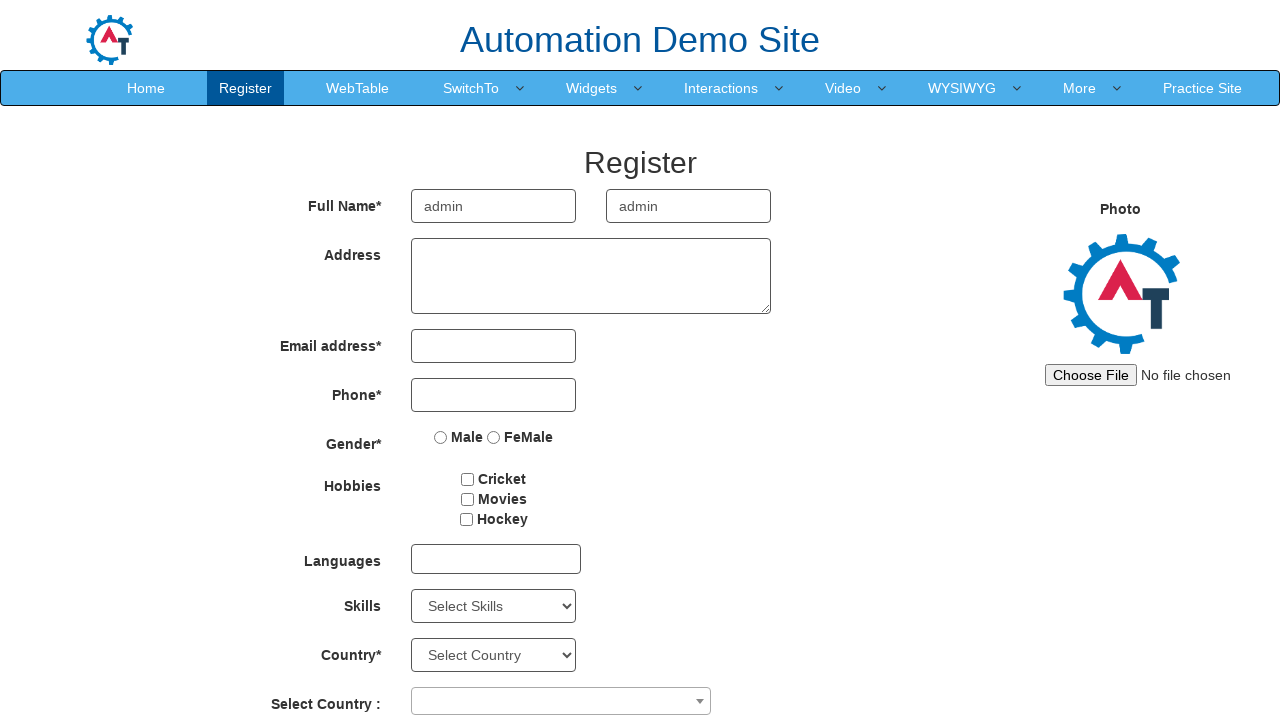

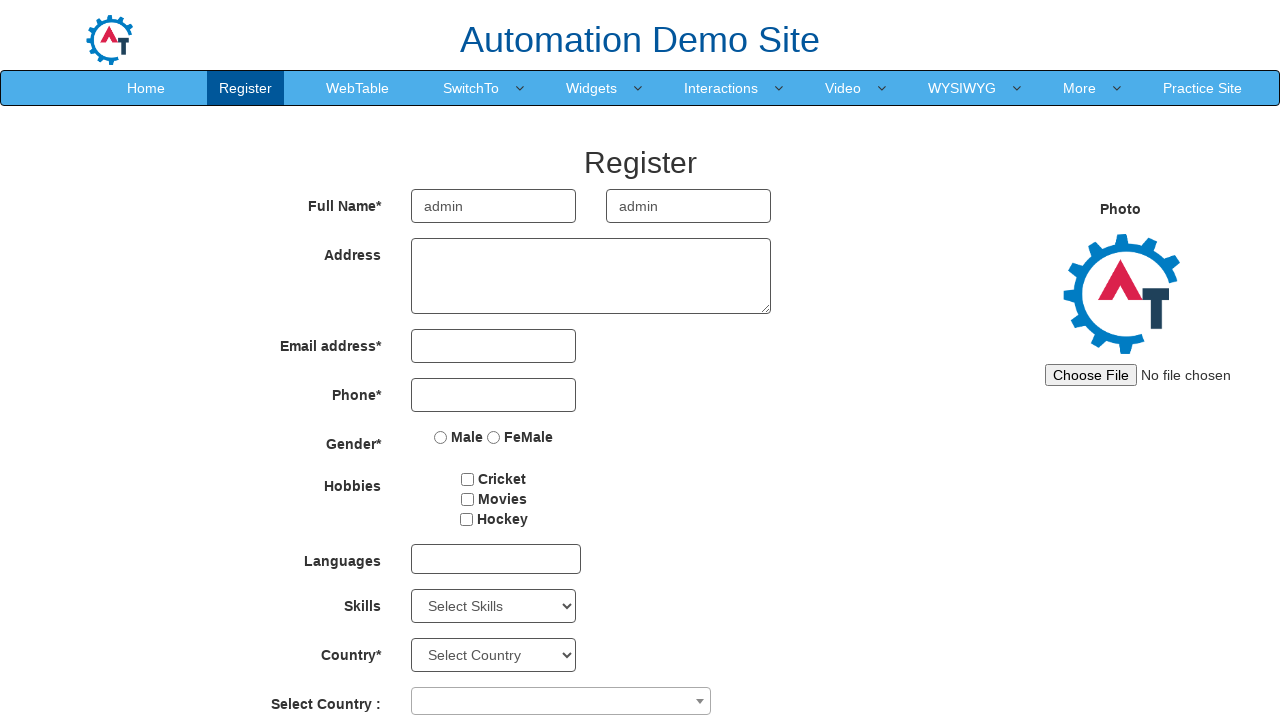